Tests sending keyboard key presses to a specific element by finding an input element and sending the SPACE key, then verifying the result text displays the key pressed.

Starting URL: http://the-internet.herokuapp.com/key_presses

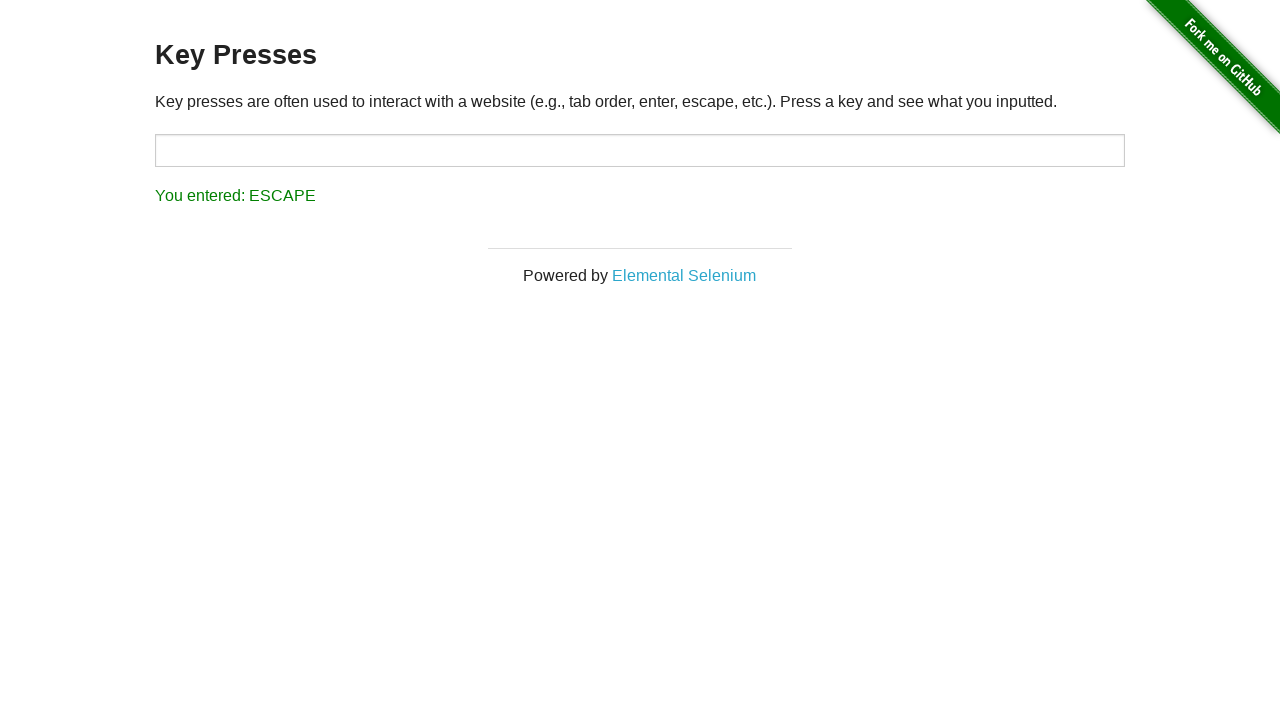

Pressed SPACE key on target input element on #target
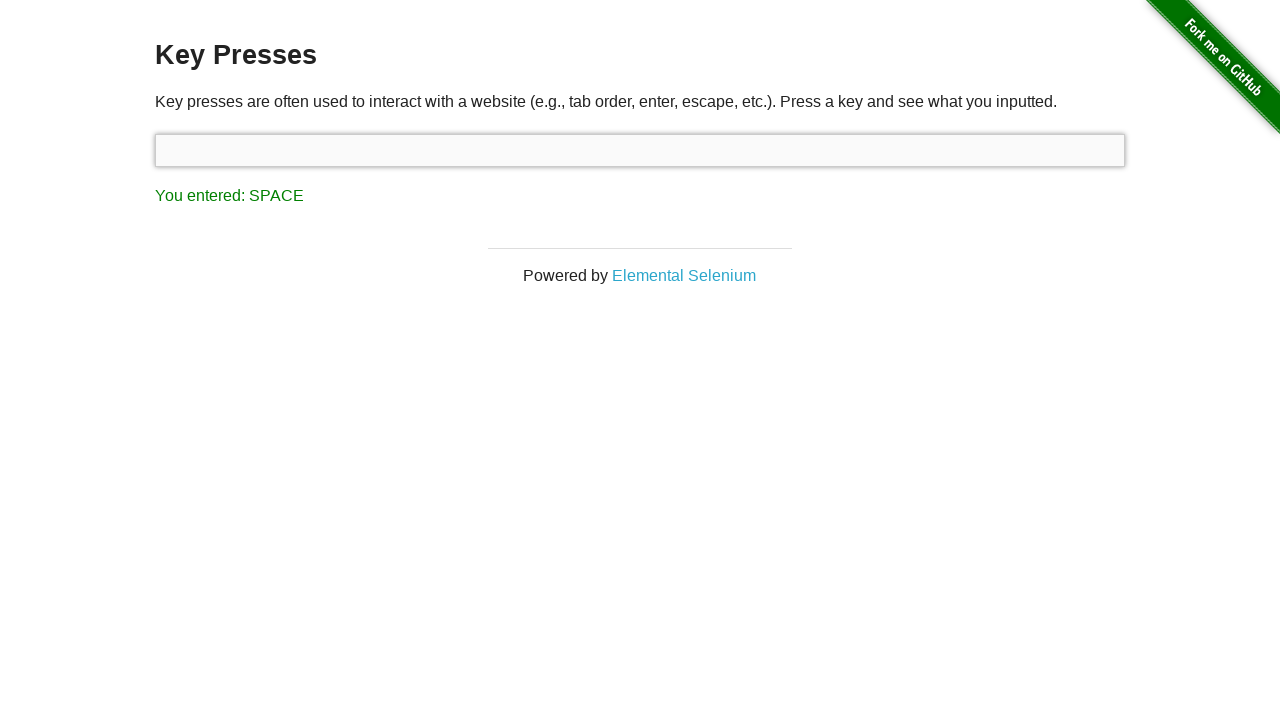

Result element loaded after key press
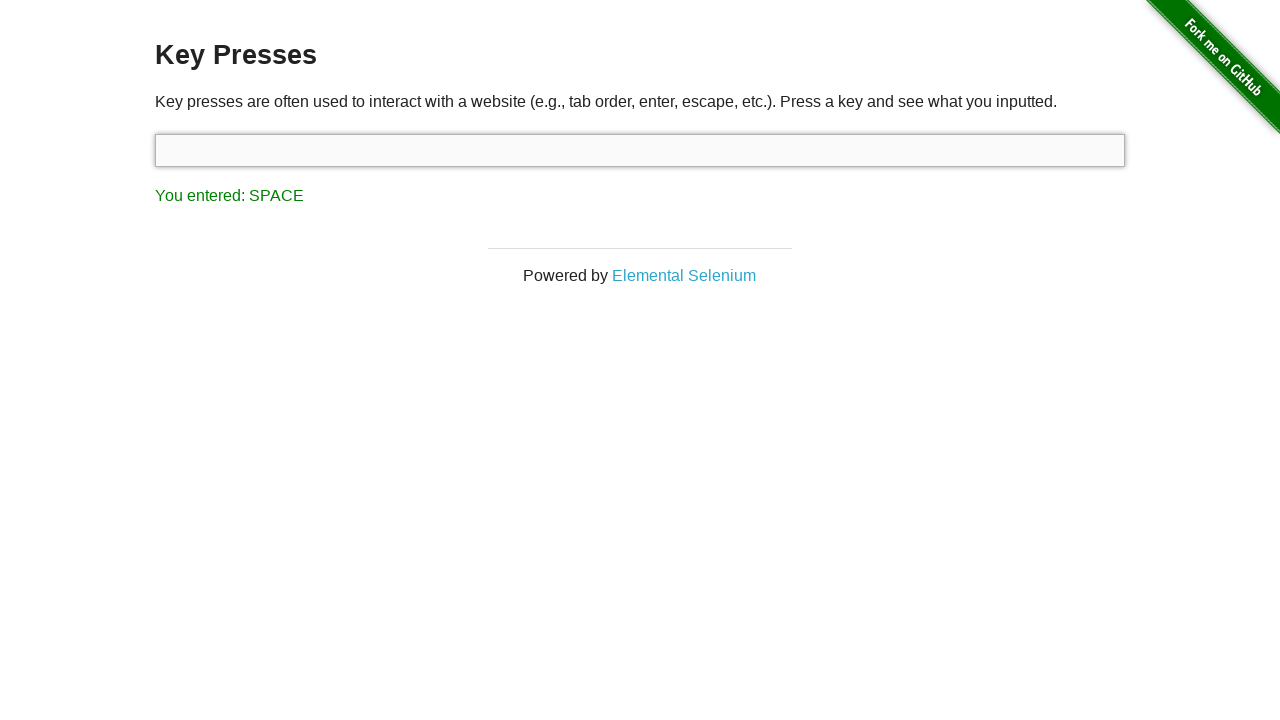

Retrieved result text content
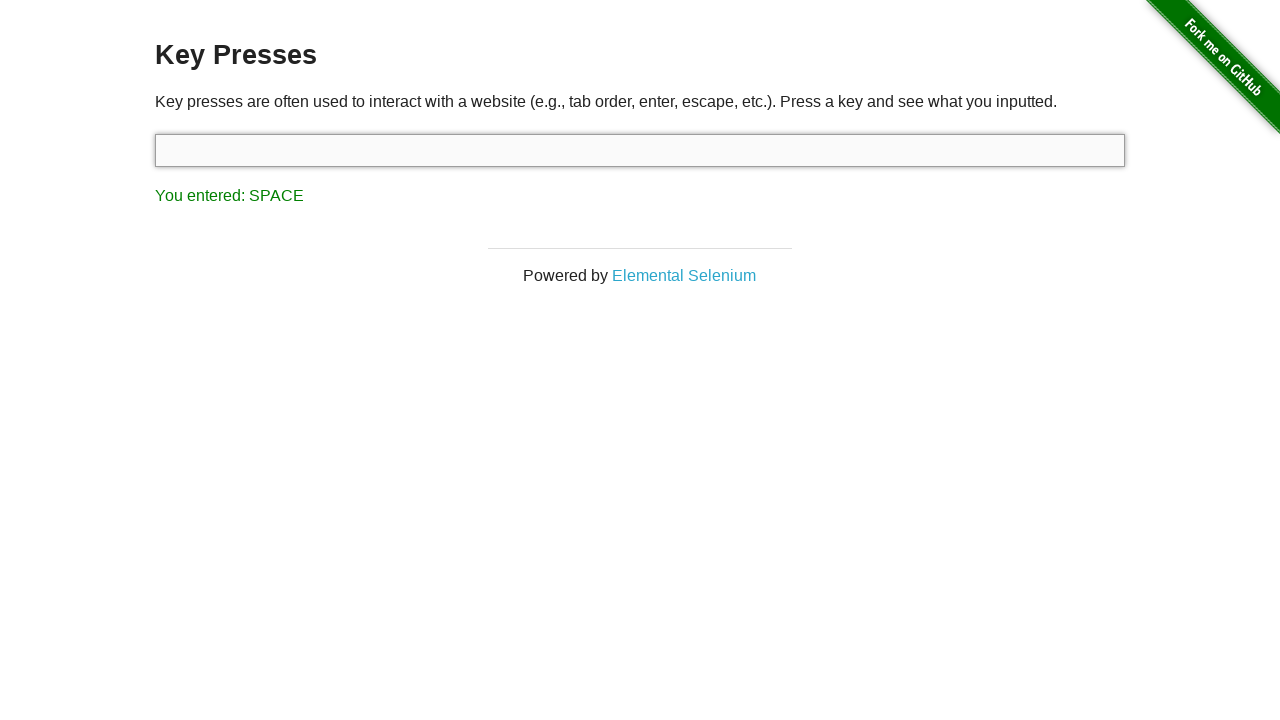

Verified result text displays 'You entered: SPACE'
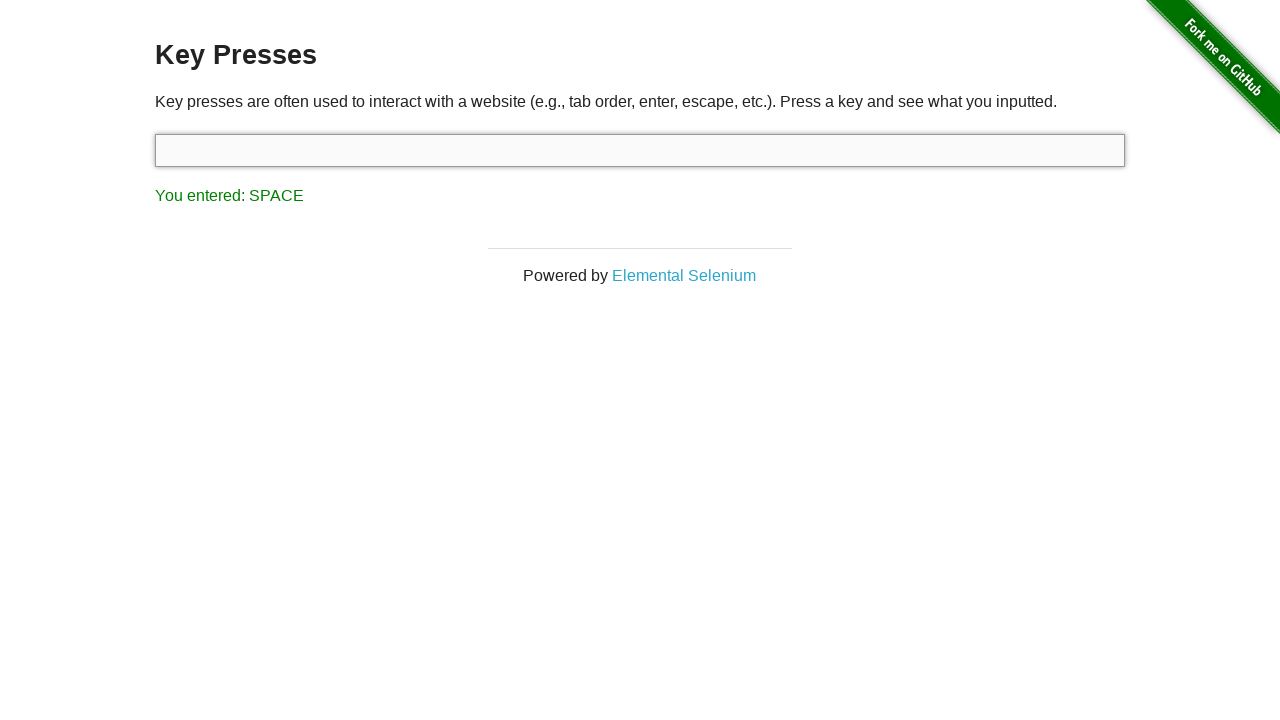

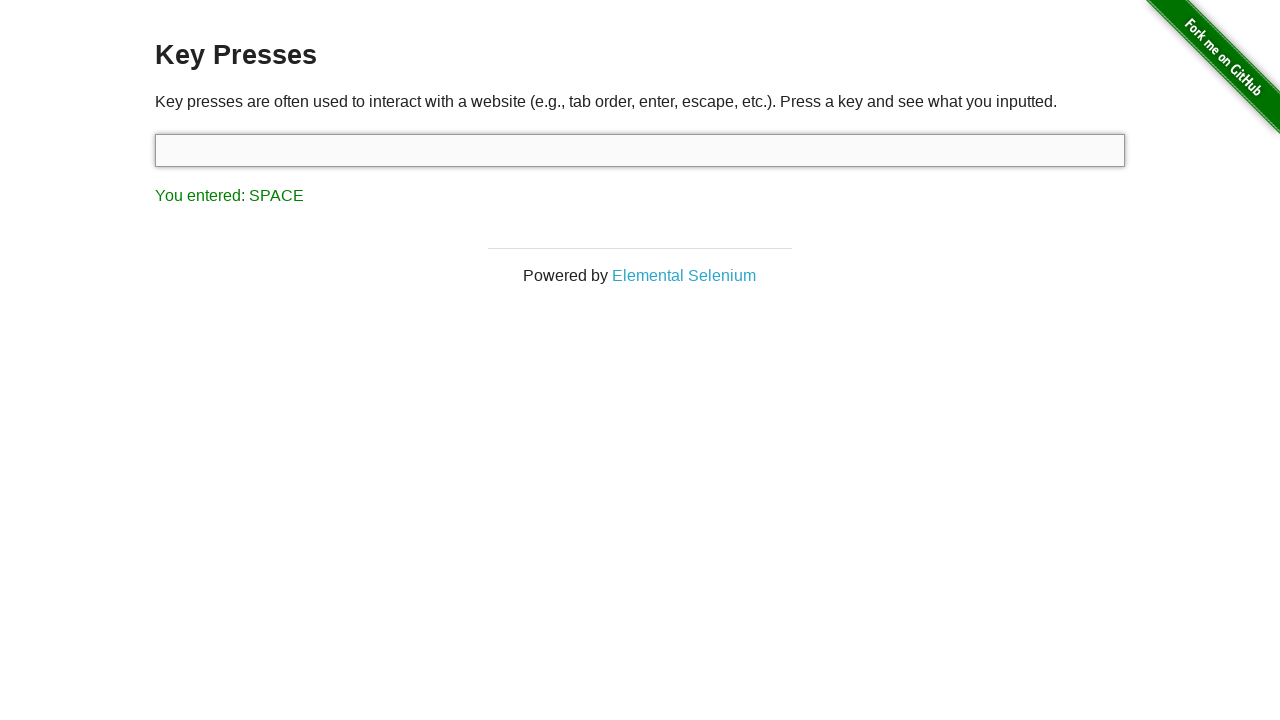